Navigates to the Demoblaze e-commerce demo website homepage and verifies the page loads successfully.

Starting URL: https://www.demoblaze.com/index.html

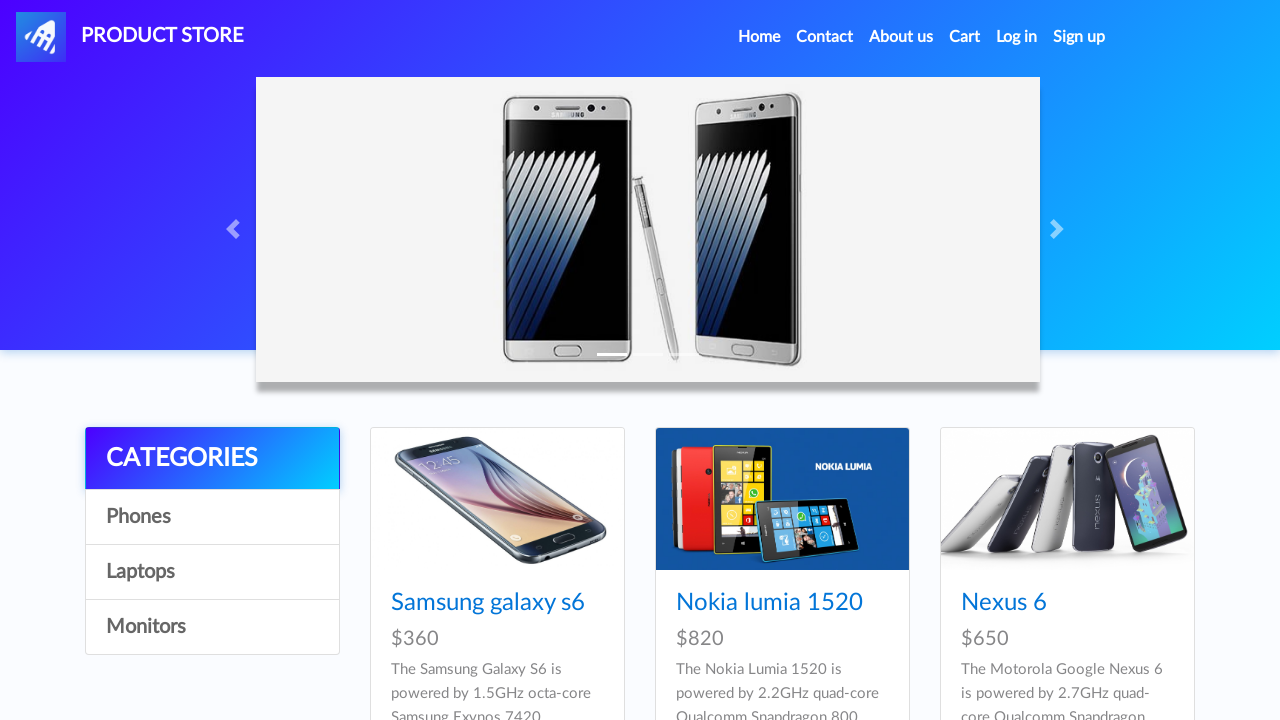

Waited for main page content (#tbodyid) to be visible - Demoblaze homepage loaded successfully
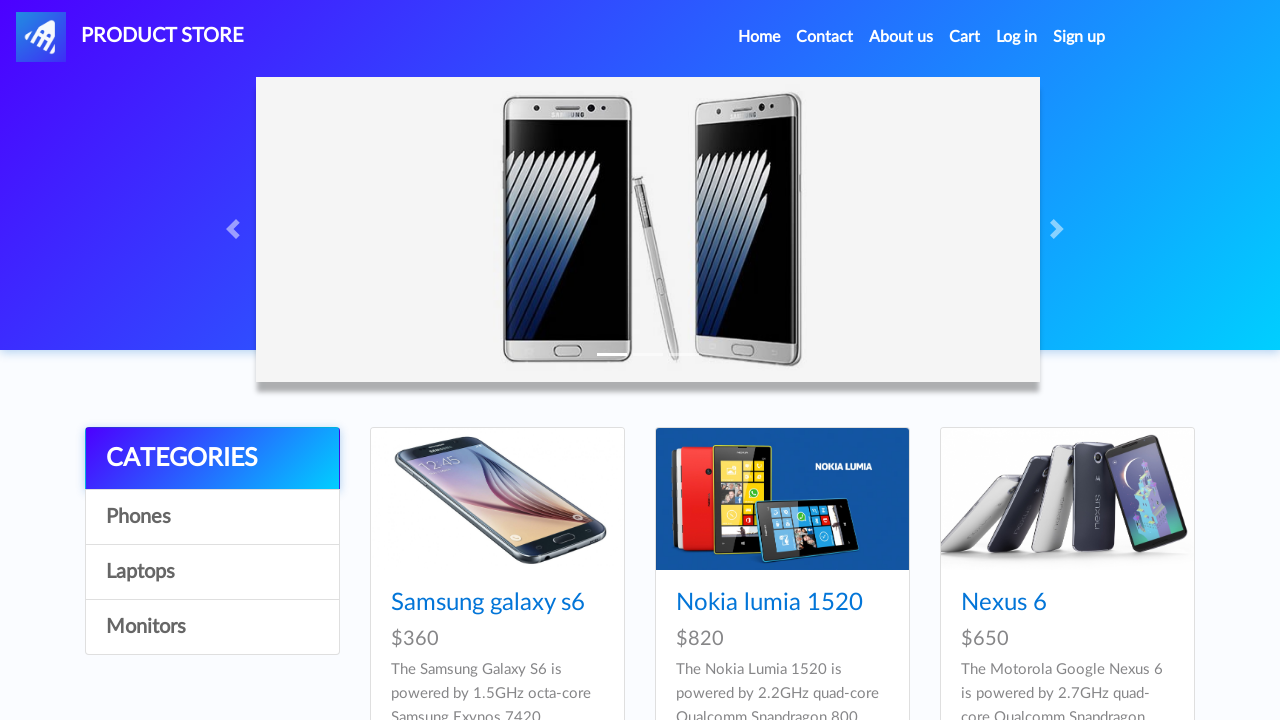

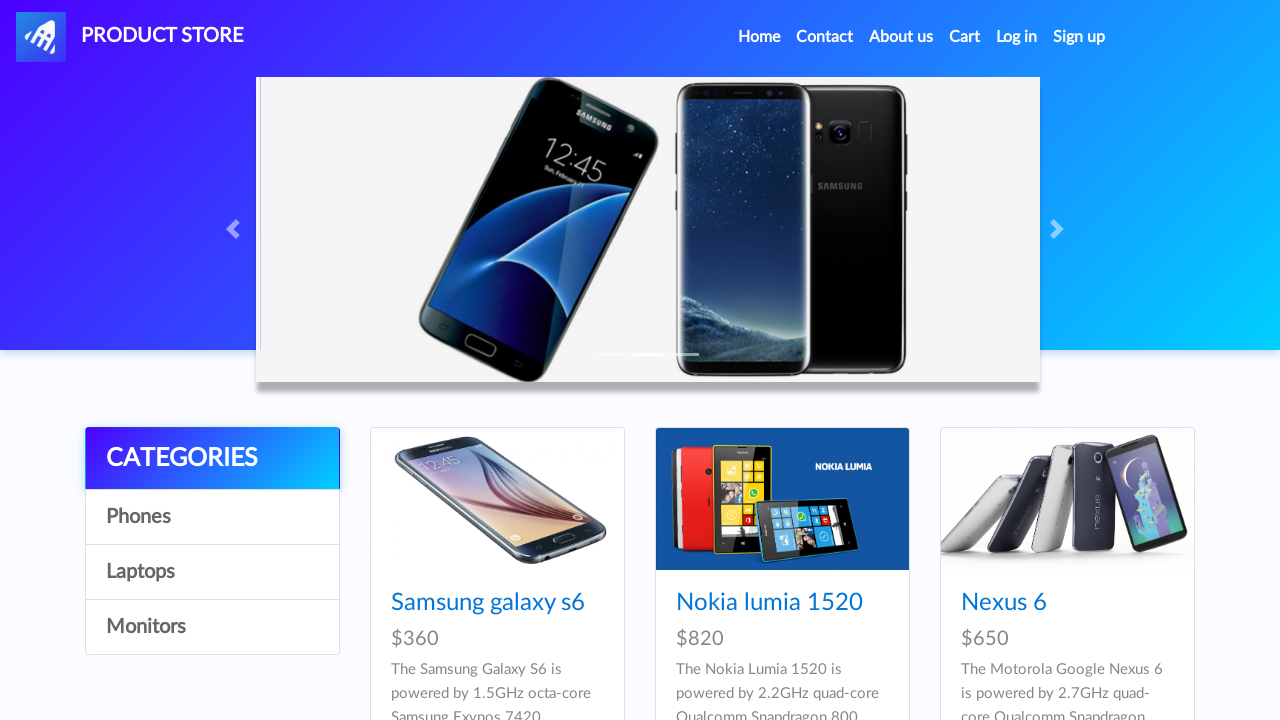